Tests window handling functionality by clicking a button that opens a new window, switching to the new window, closing it, and then switching back to the original window

Starting URL: https://letcode.in/window

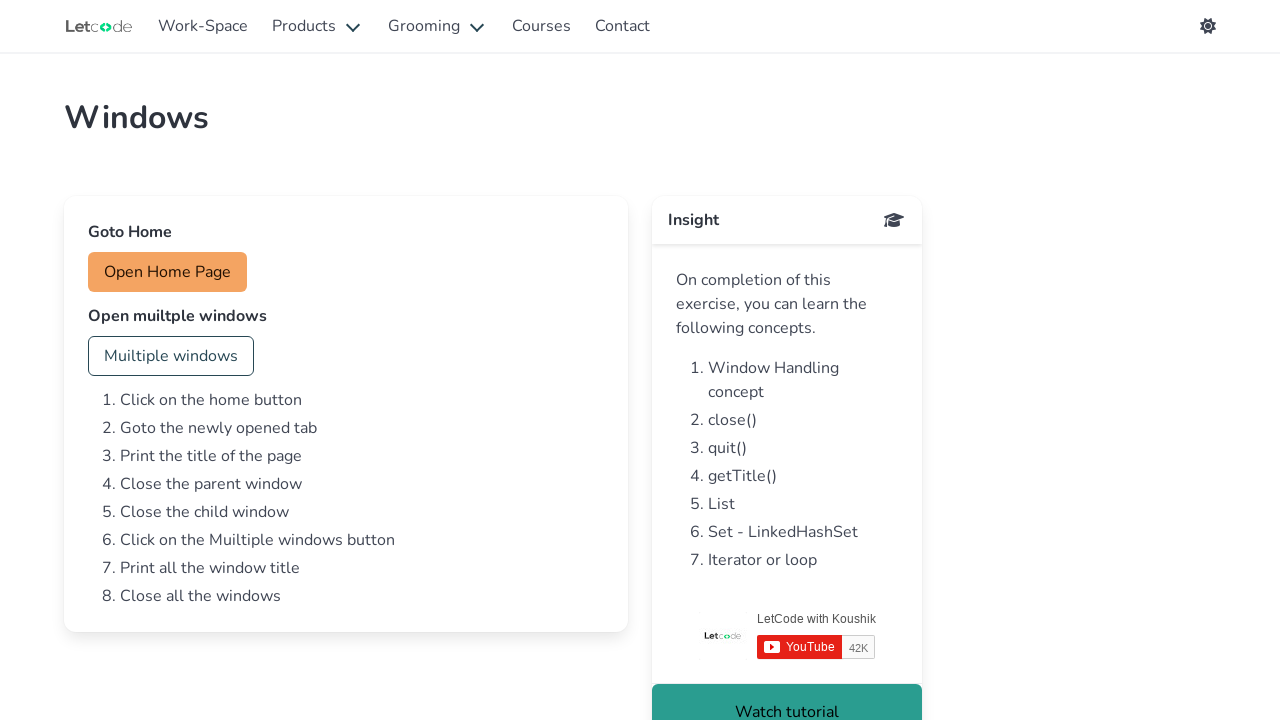

Clicked button to open new window at (168, 272) on xpath=//*[@class='button is-info']
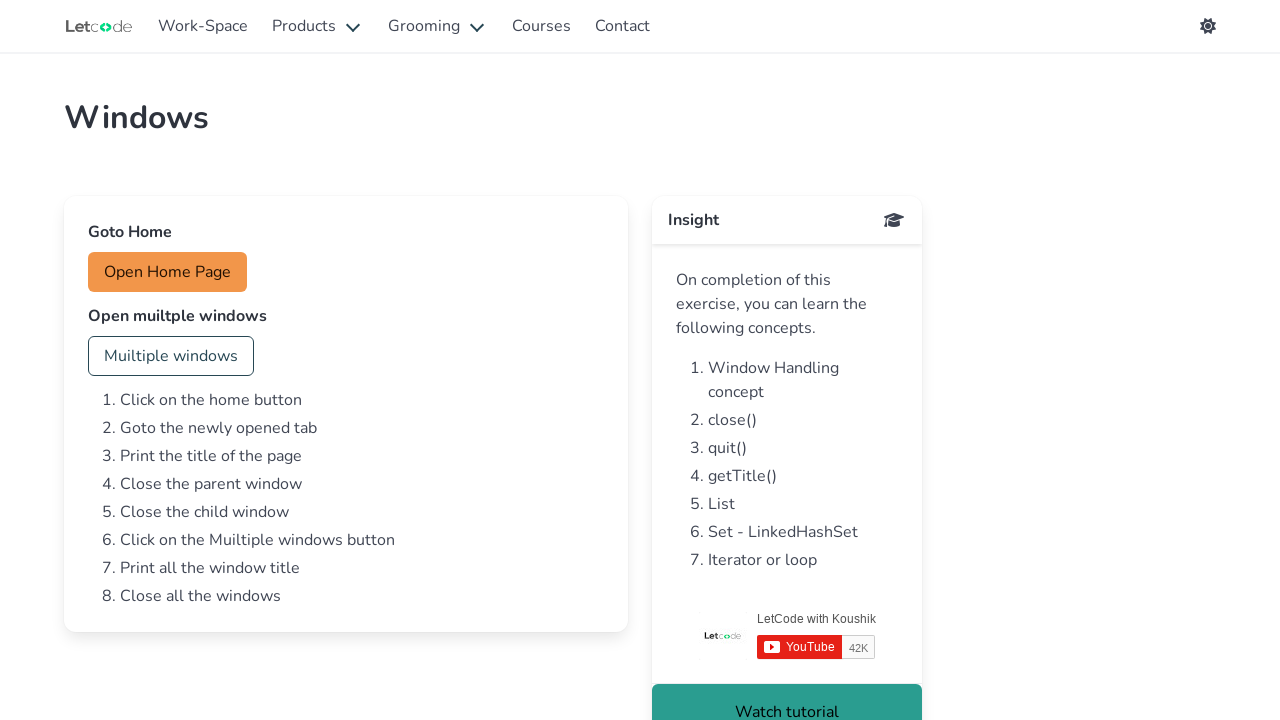

New window/popup opened and captured
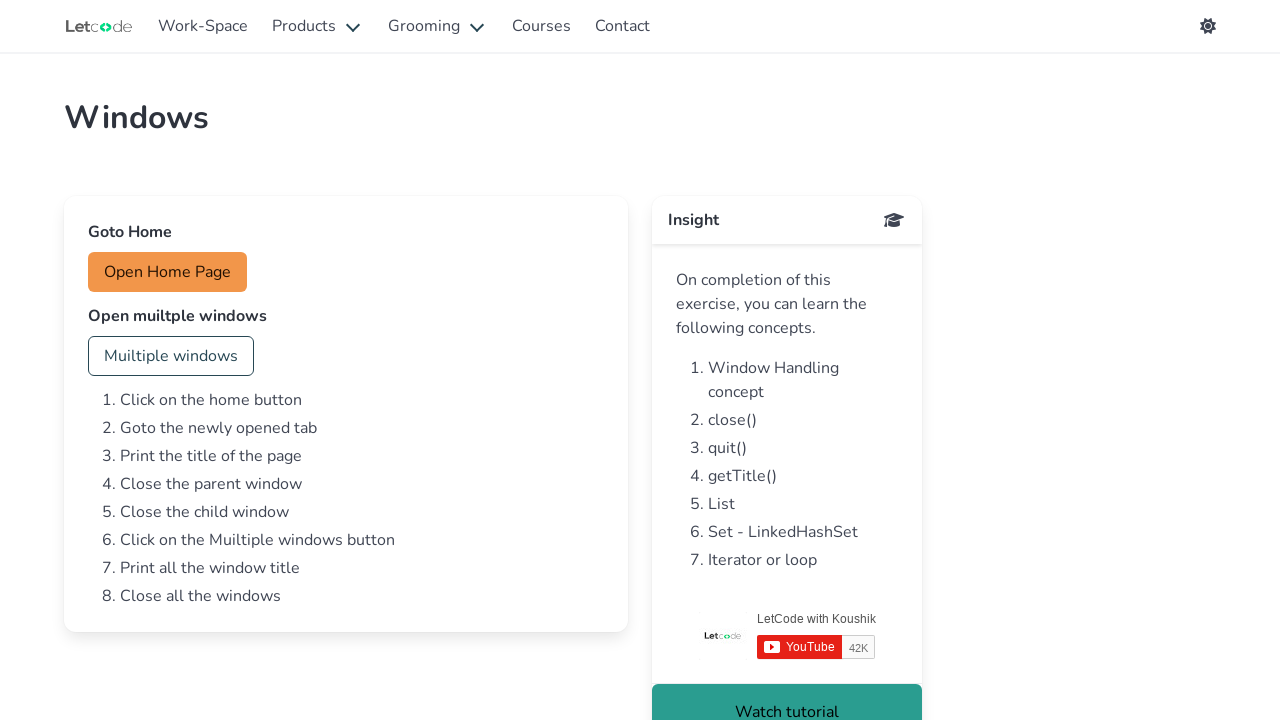

New window page fully loaded
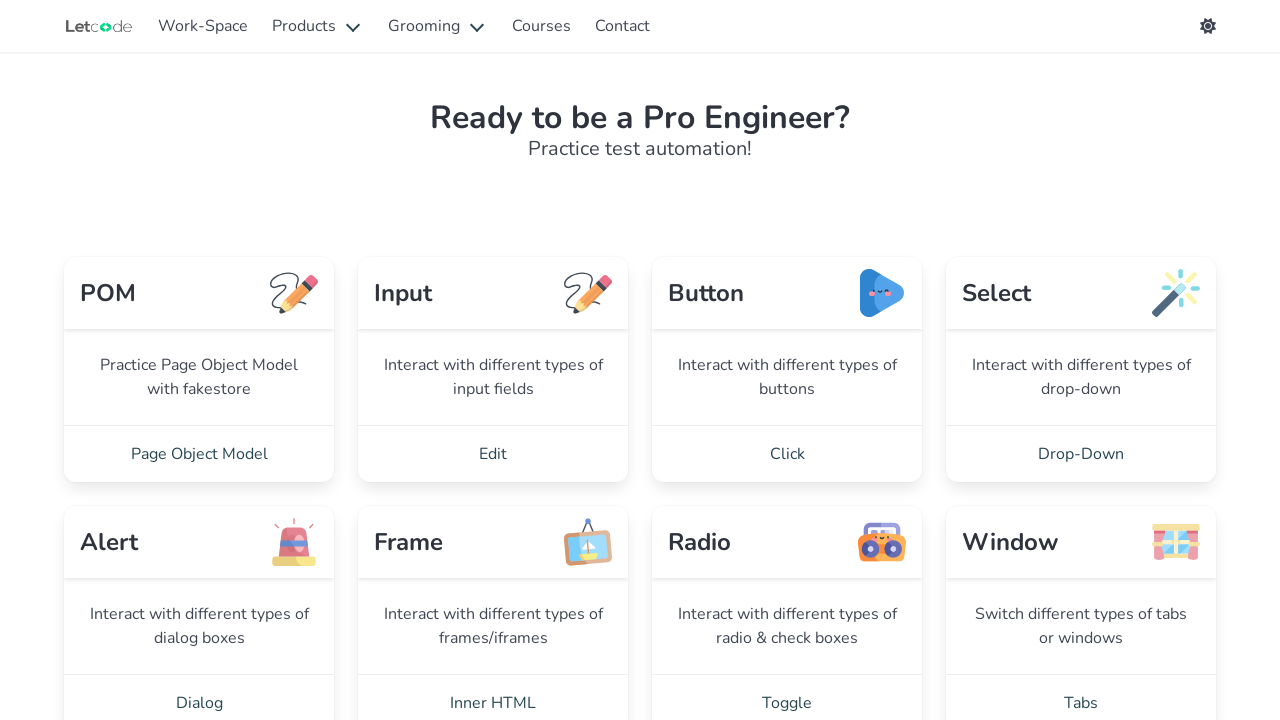

Closed new window
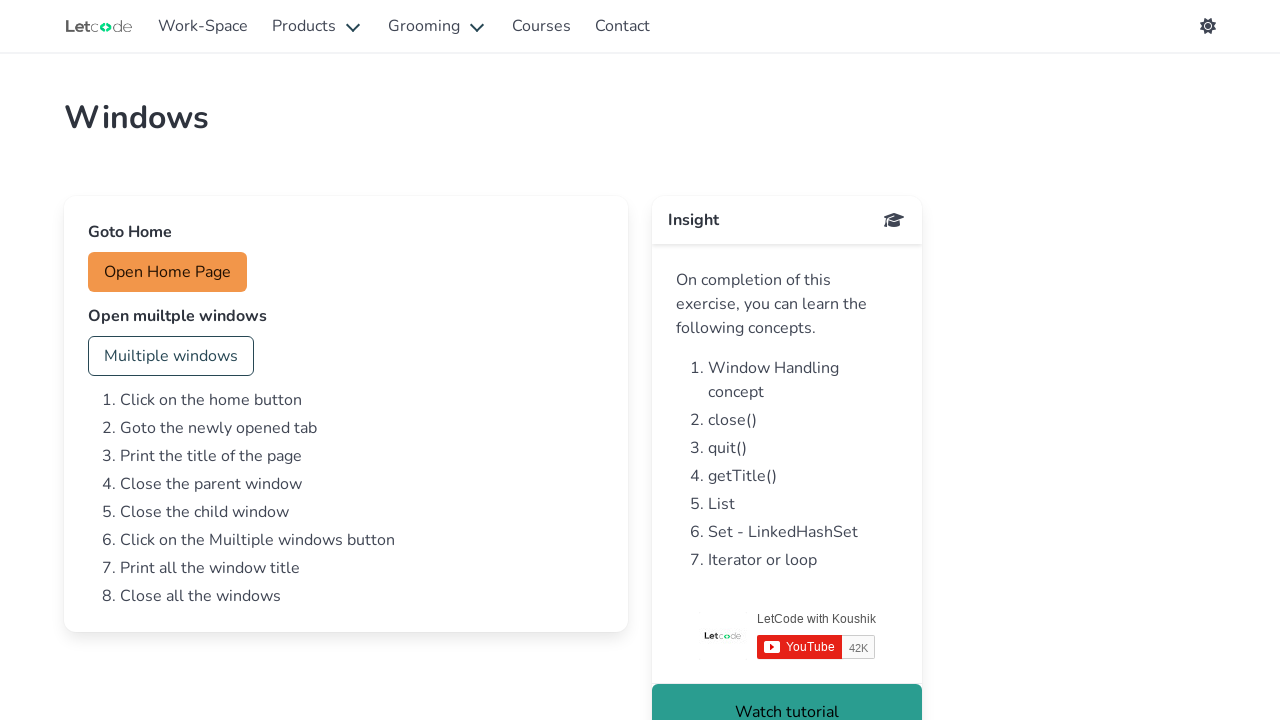

Switched back to original window, verified button element is present
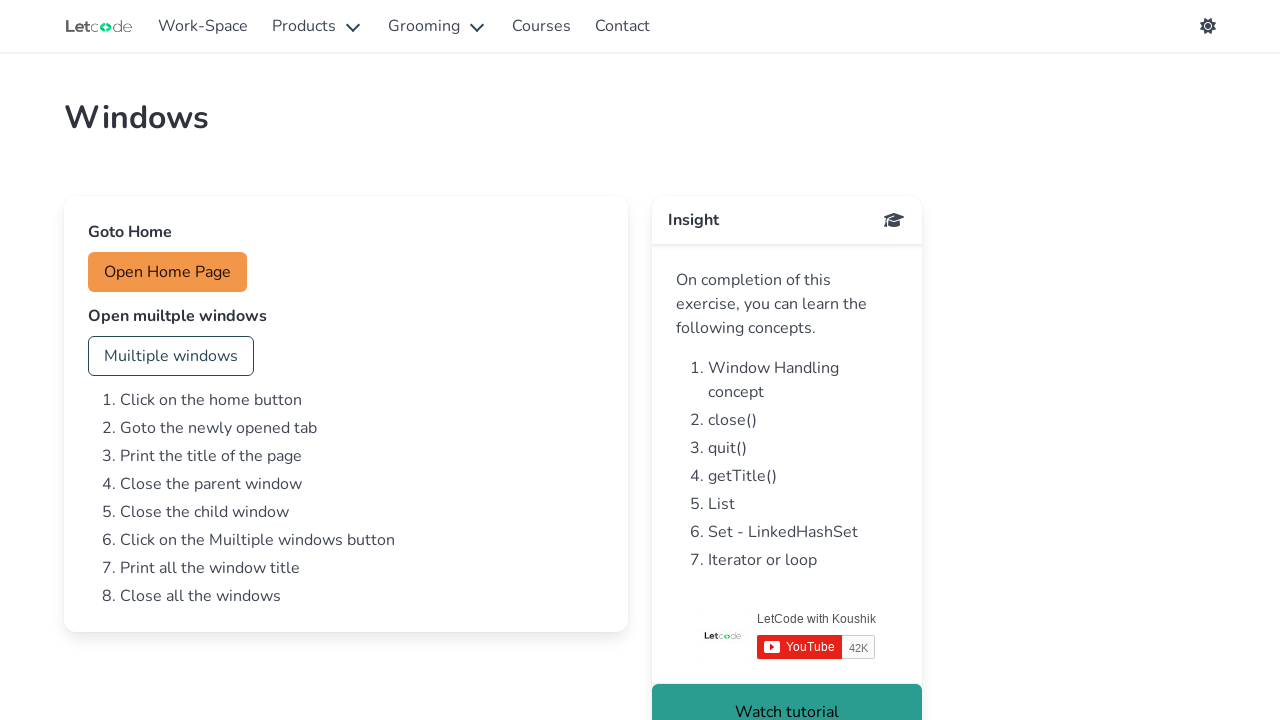

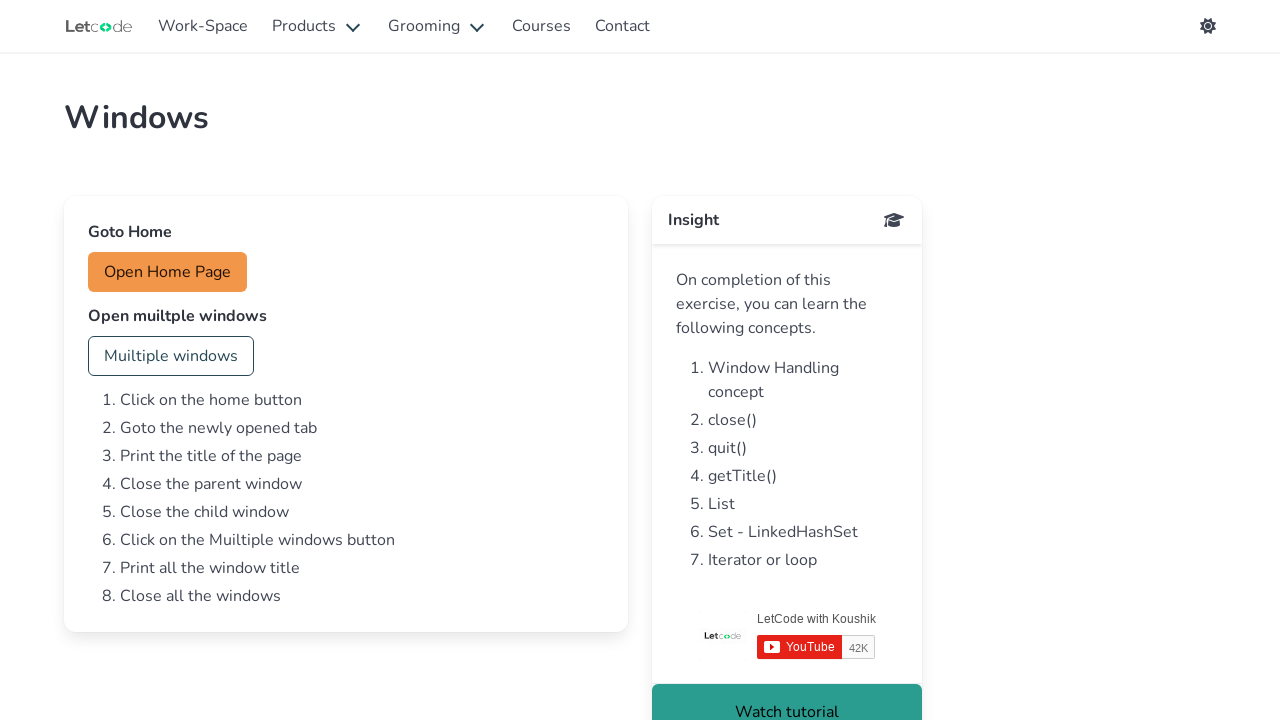